Tests multi-select dropdown functionality by selecting all options, then deselecting specific items and finally deselecting all

Starting URL: https://syntaxprojects.com/basic-select-dropdown-demo.php

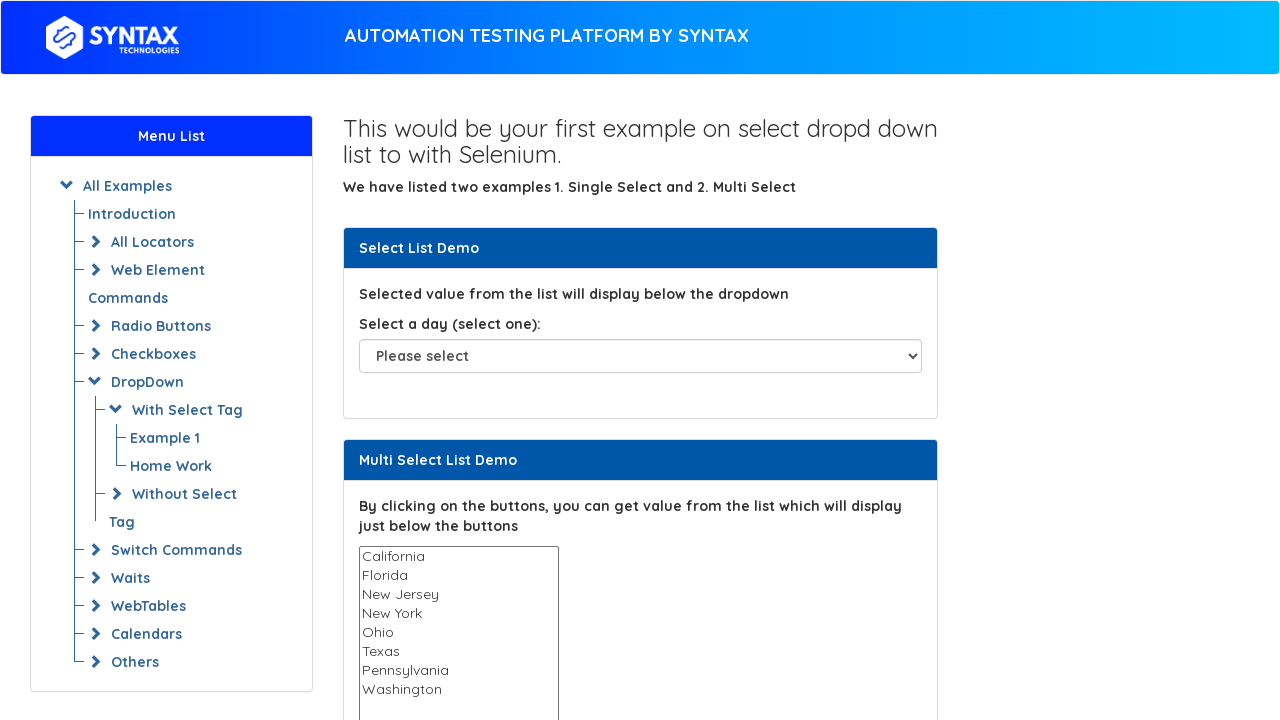

Located the multi-select dropdown element
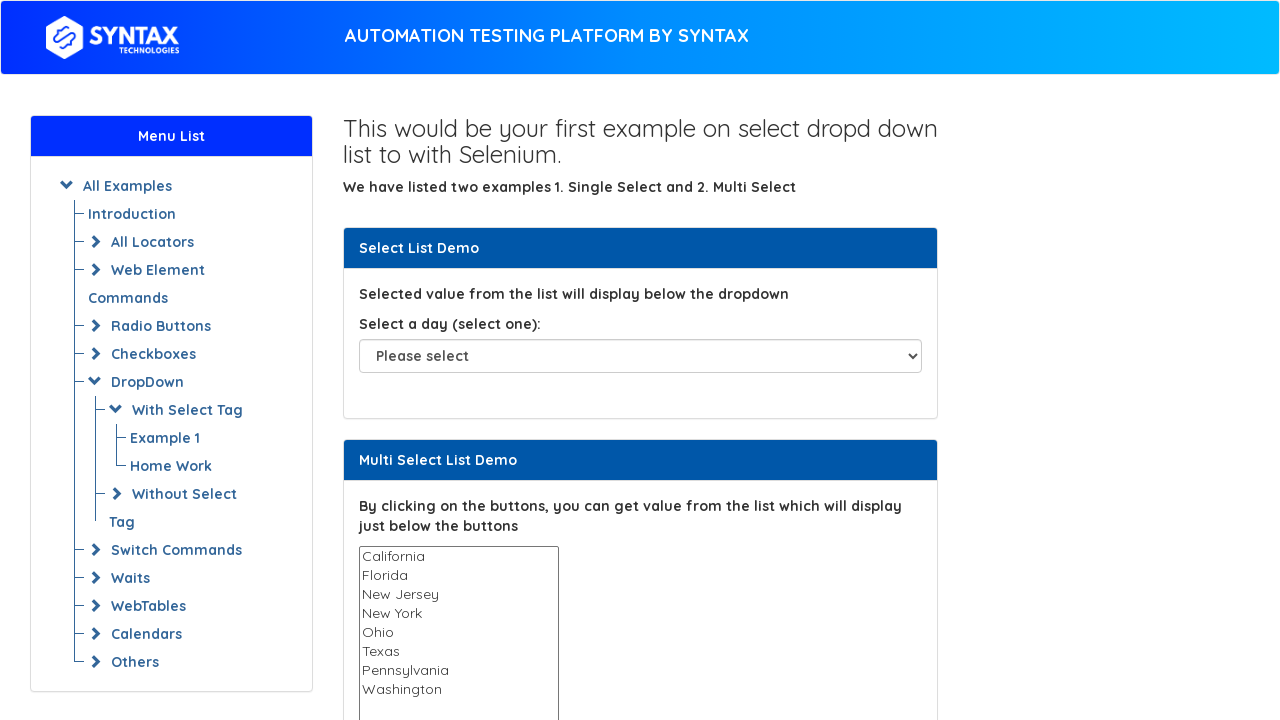

Retrieved all options from the multi-select dropdown
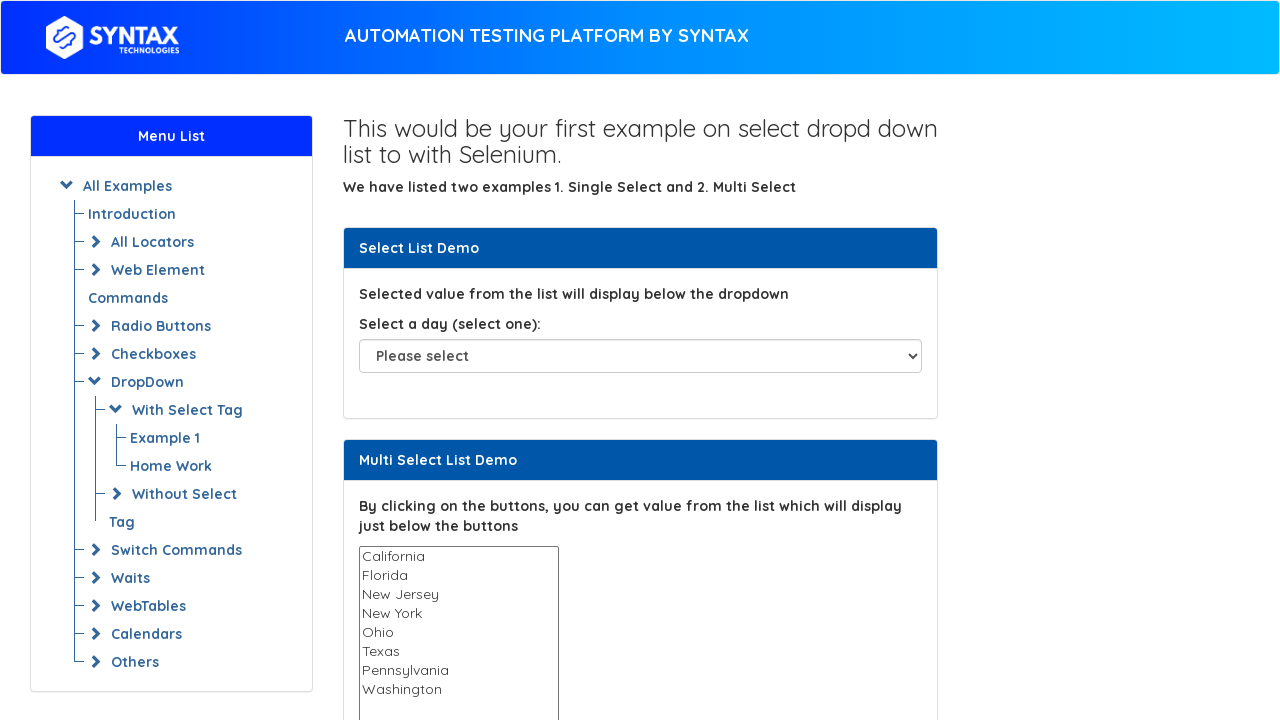

Selected option with label 'California' on #multi-select
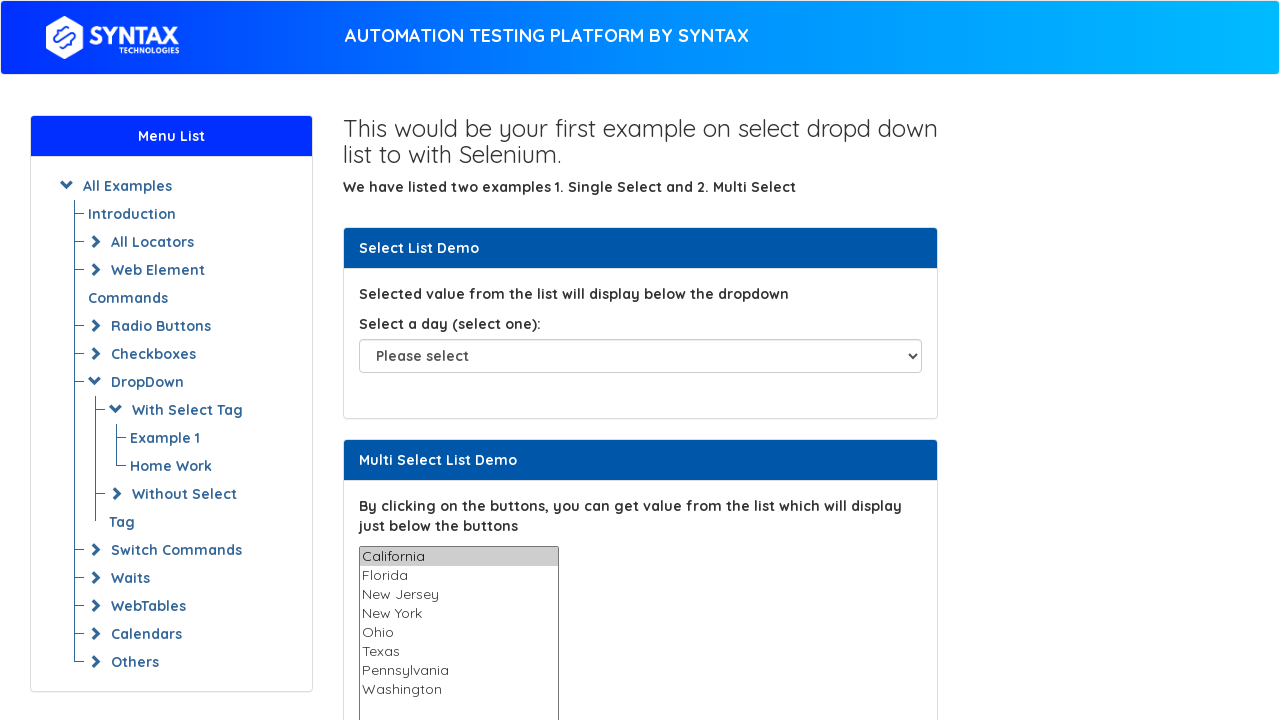

Selected option with label 'Florida' on #multi-select
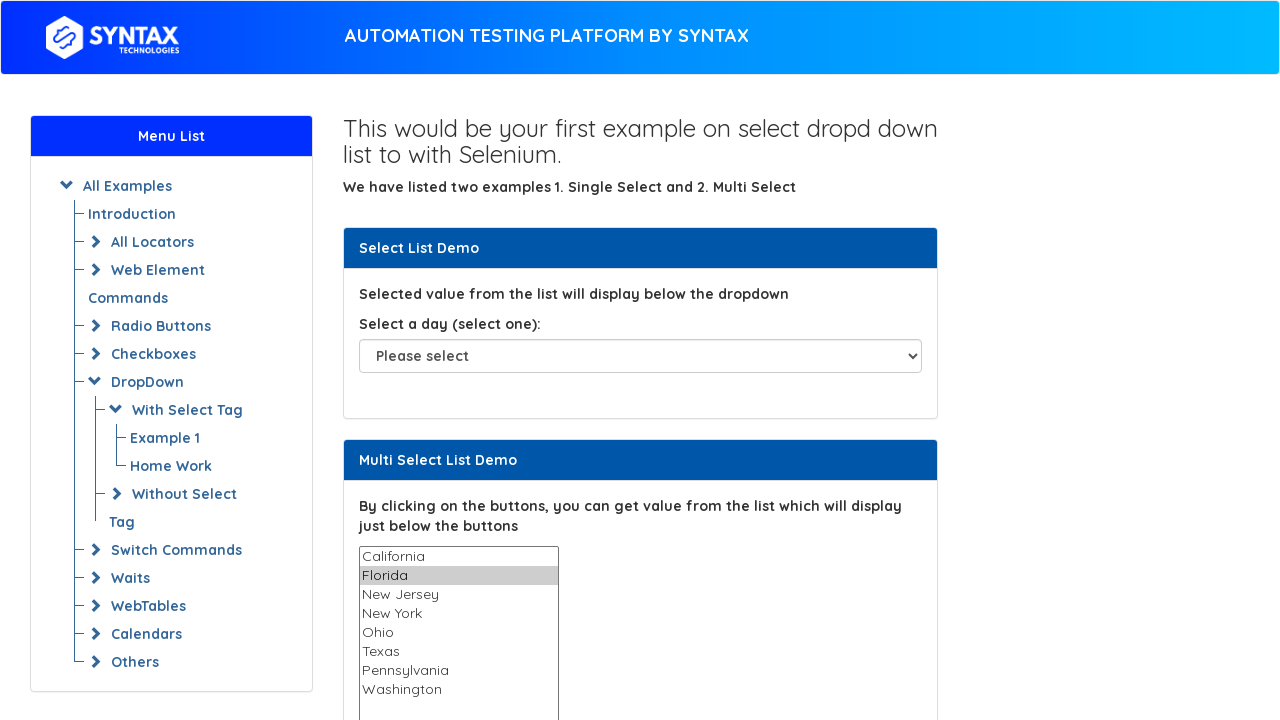

Selected option with label 'New Jersey' on #multi-select
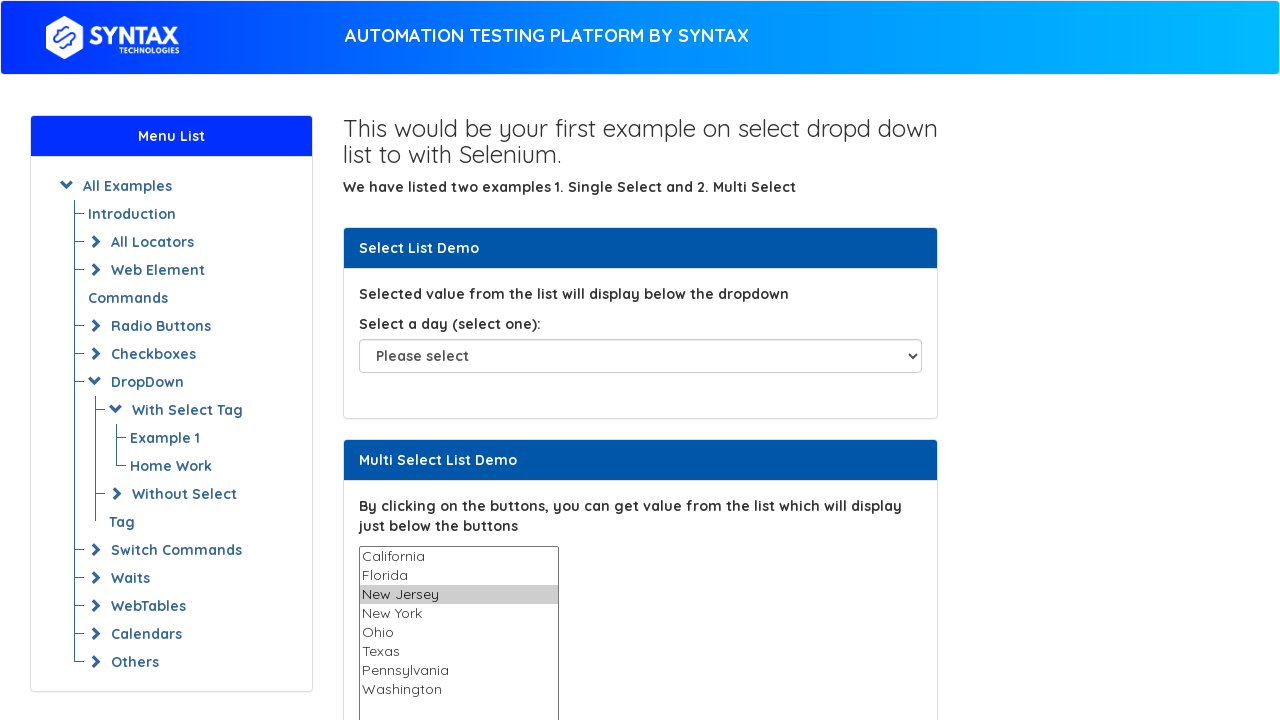

Selected option with label 'New York' on #multi-select
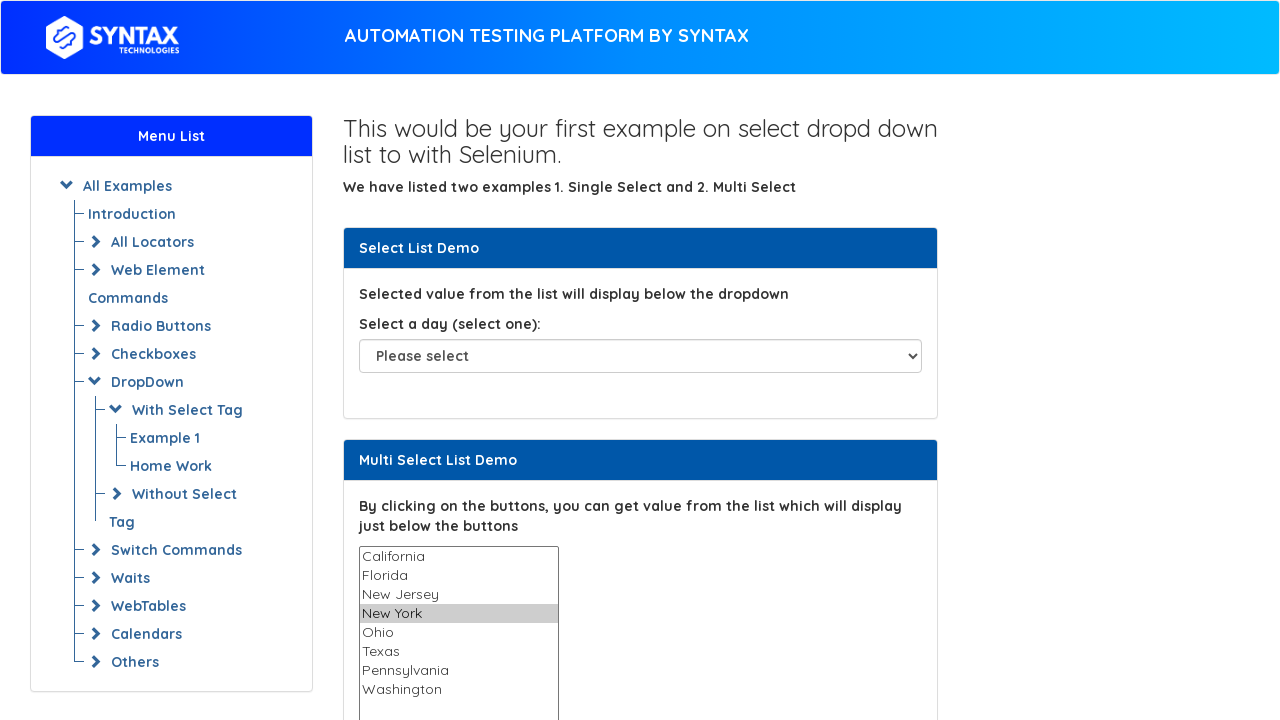

Selected option with label 'Ohio' on #multi-select
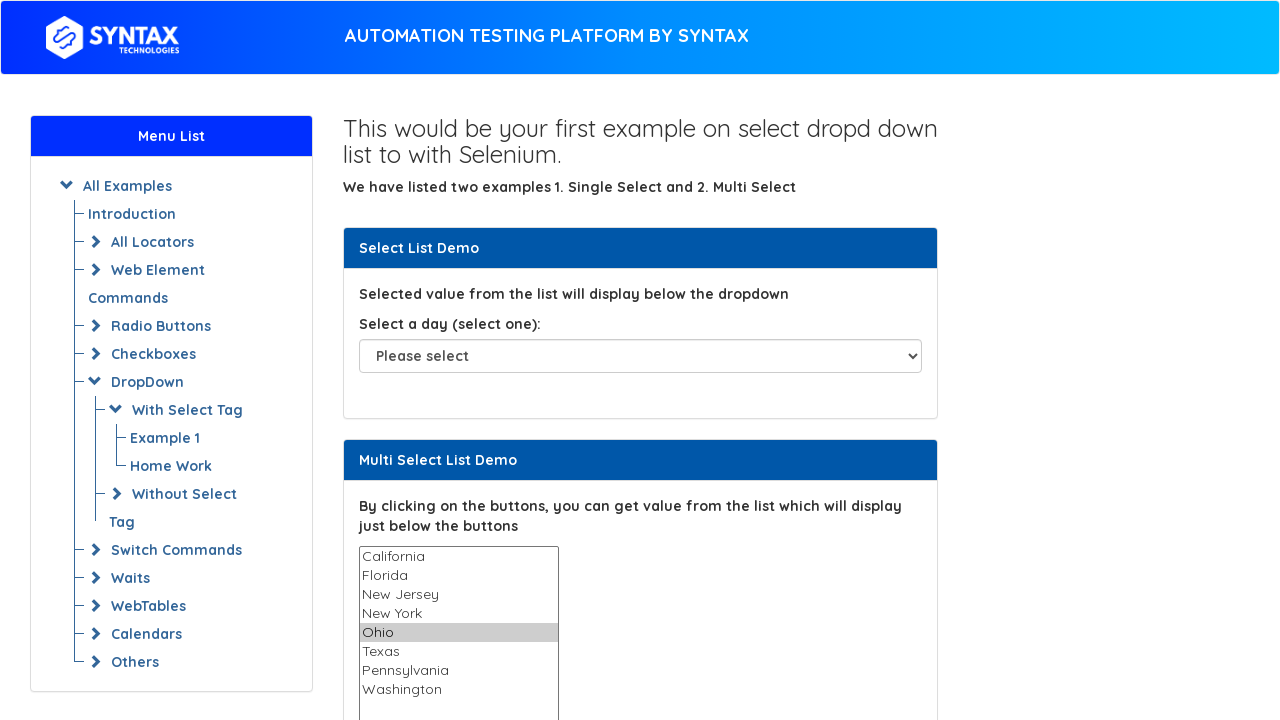

Selected option with label 'Texas' on #multi-select
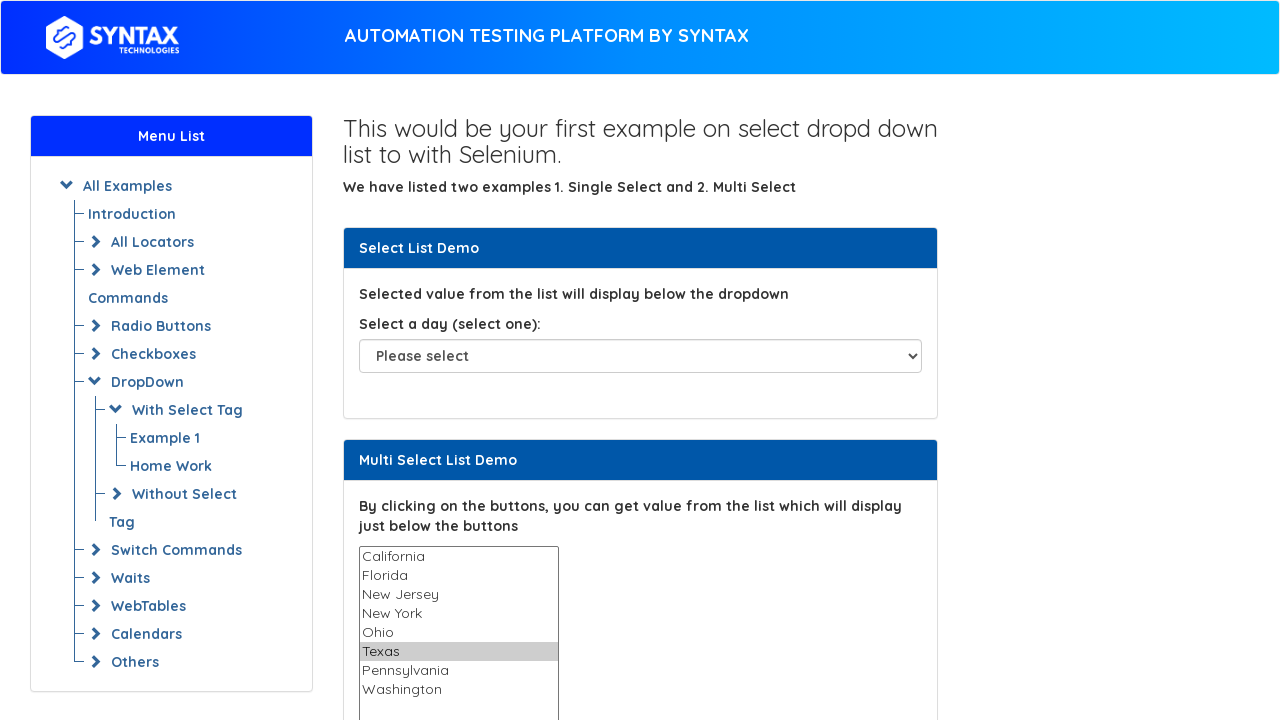

Selected option with label 'Pennsylvania' on #multi-select
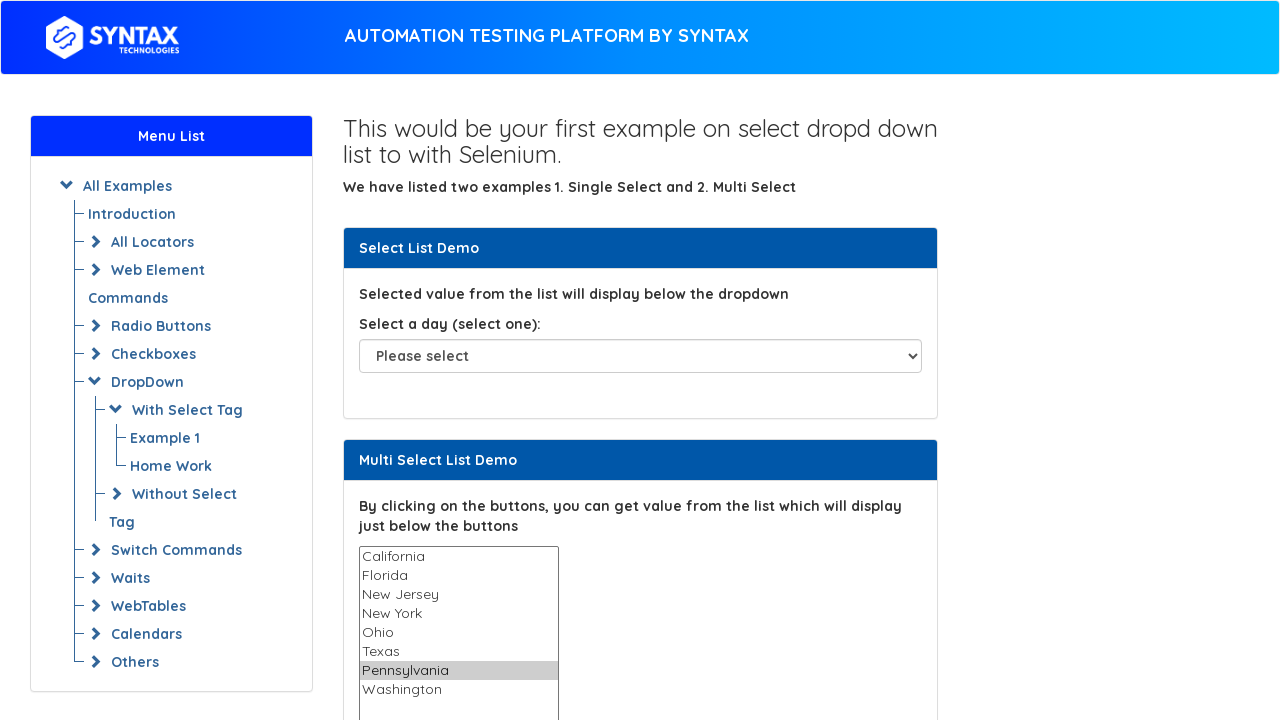

Selected option with label 'Washington' on #multi-select
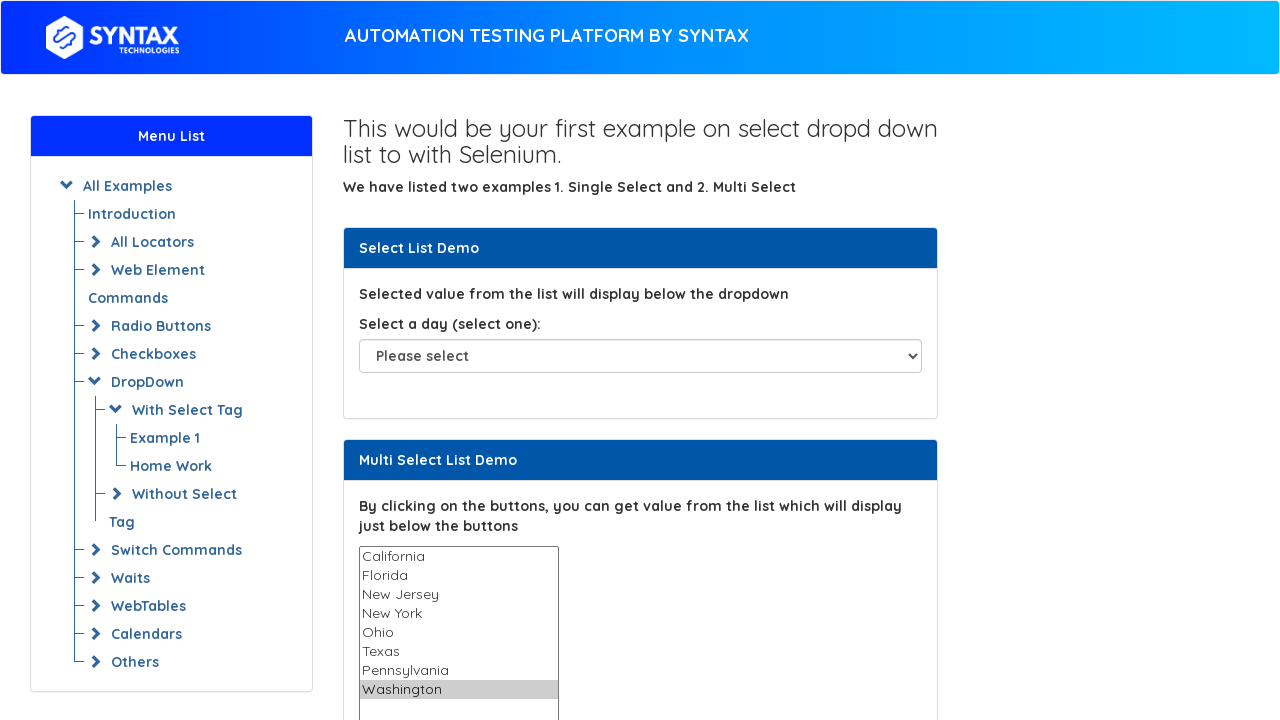

Retrieved all selected options to identify index 5
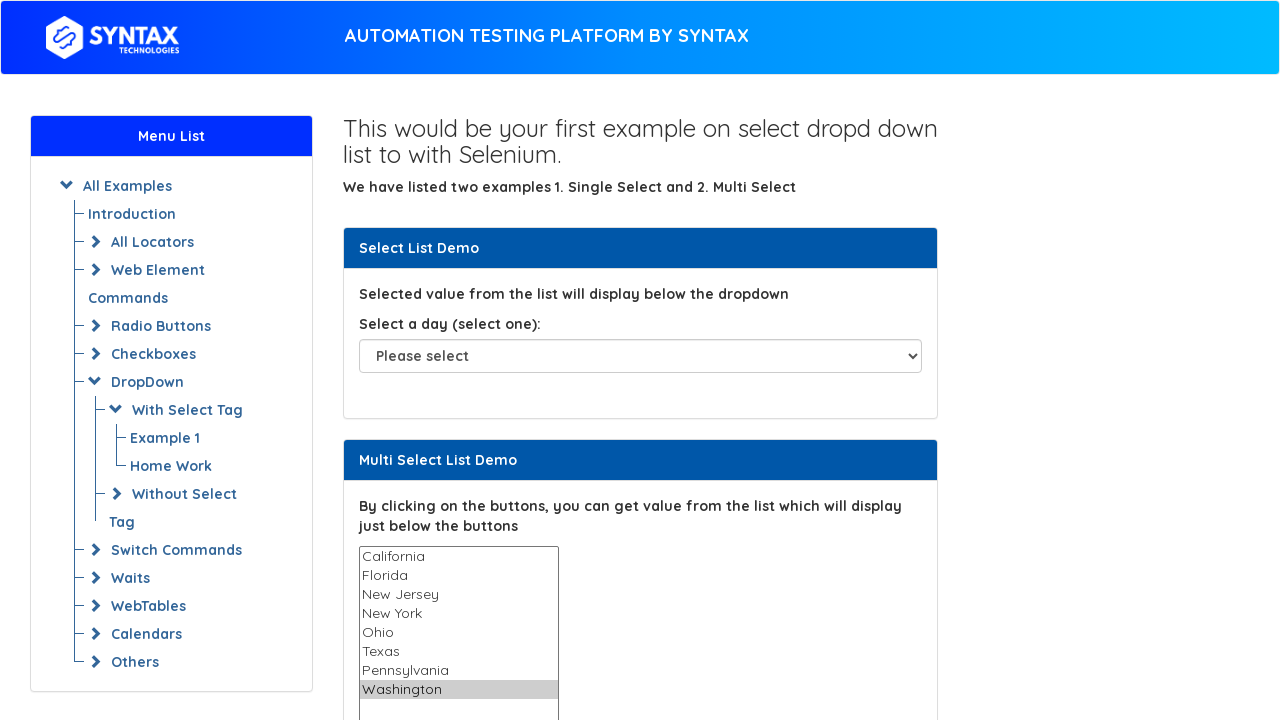

Deselected the option at index 5
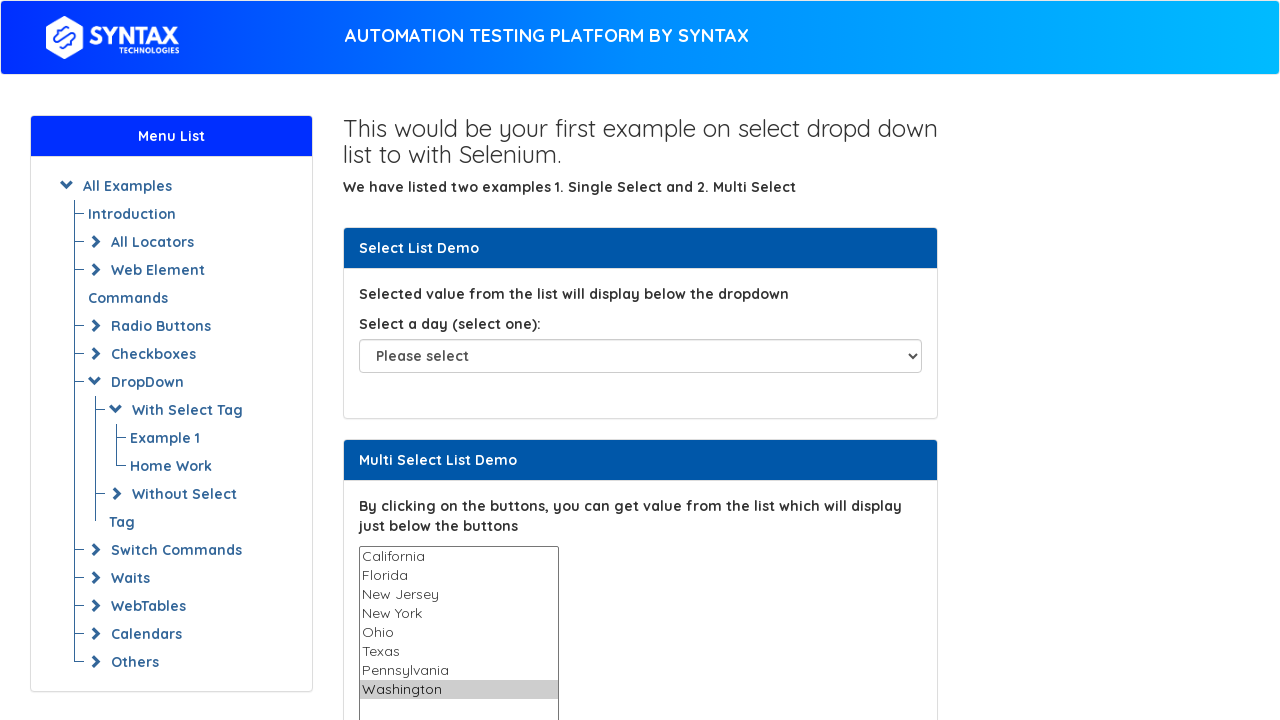

Deselected all options in the multi-select dropdown
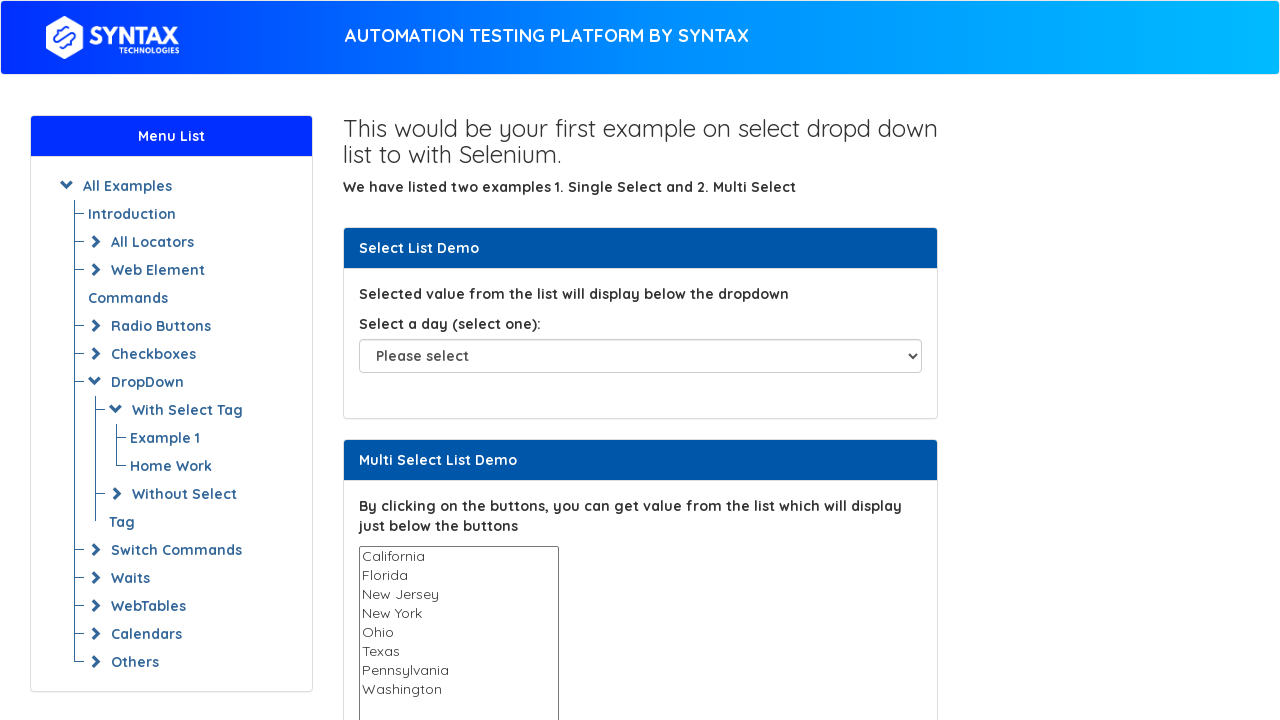

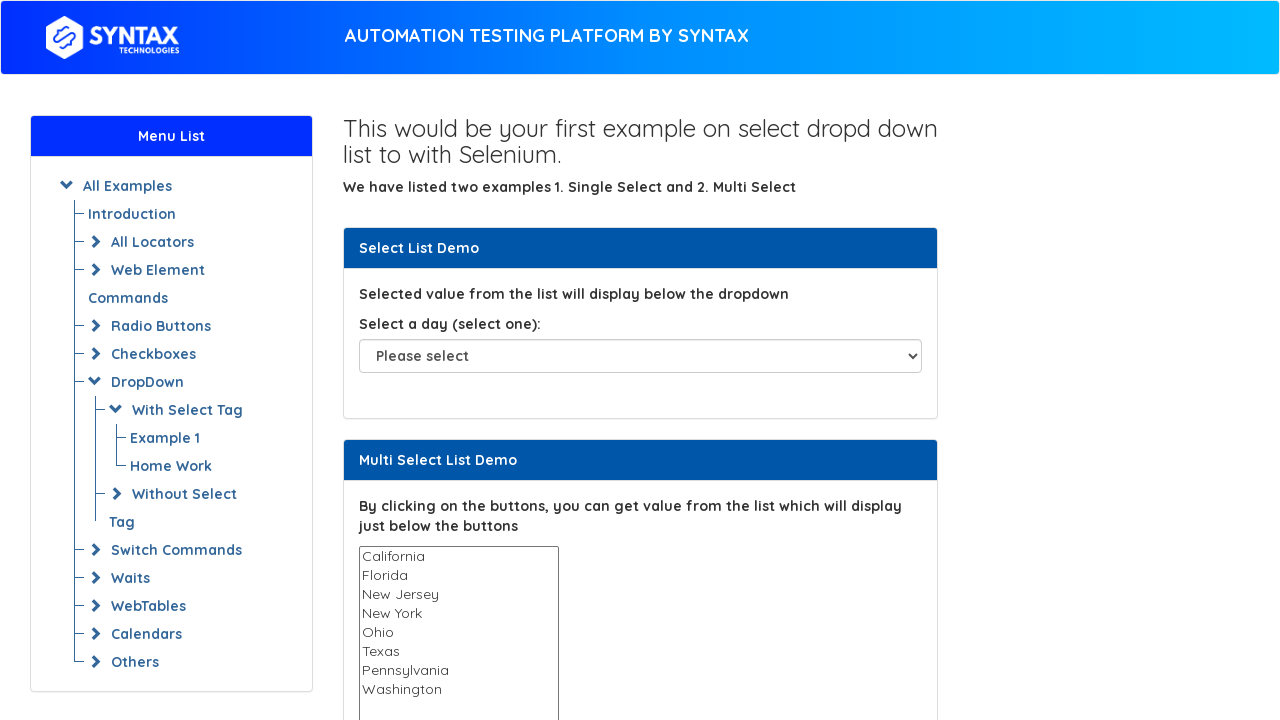